Verifies that the current URL matches the expected Flipkart homepage URL

Starting URL: https://www.flipkart.com/

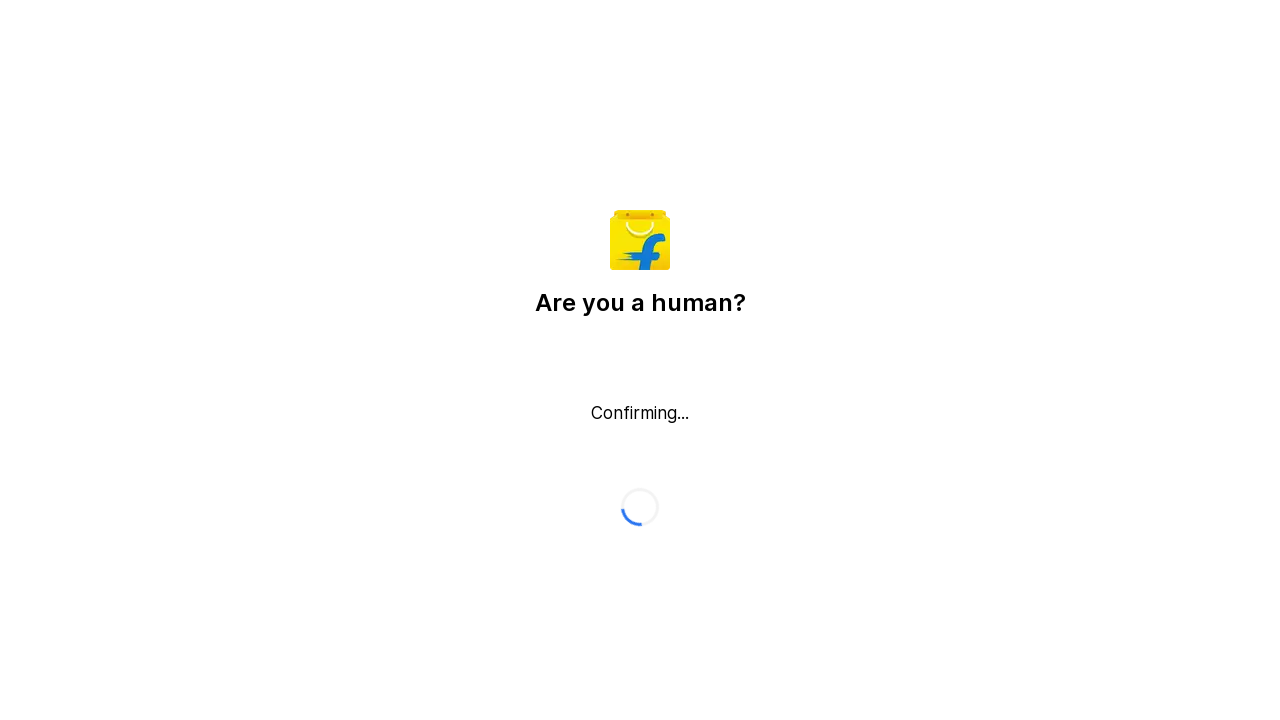

Retrieved current page URL
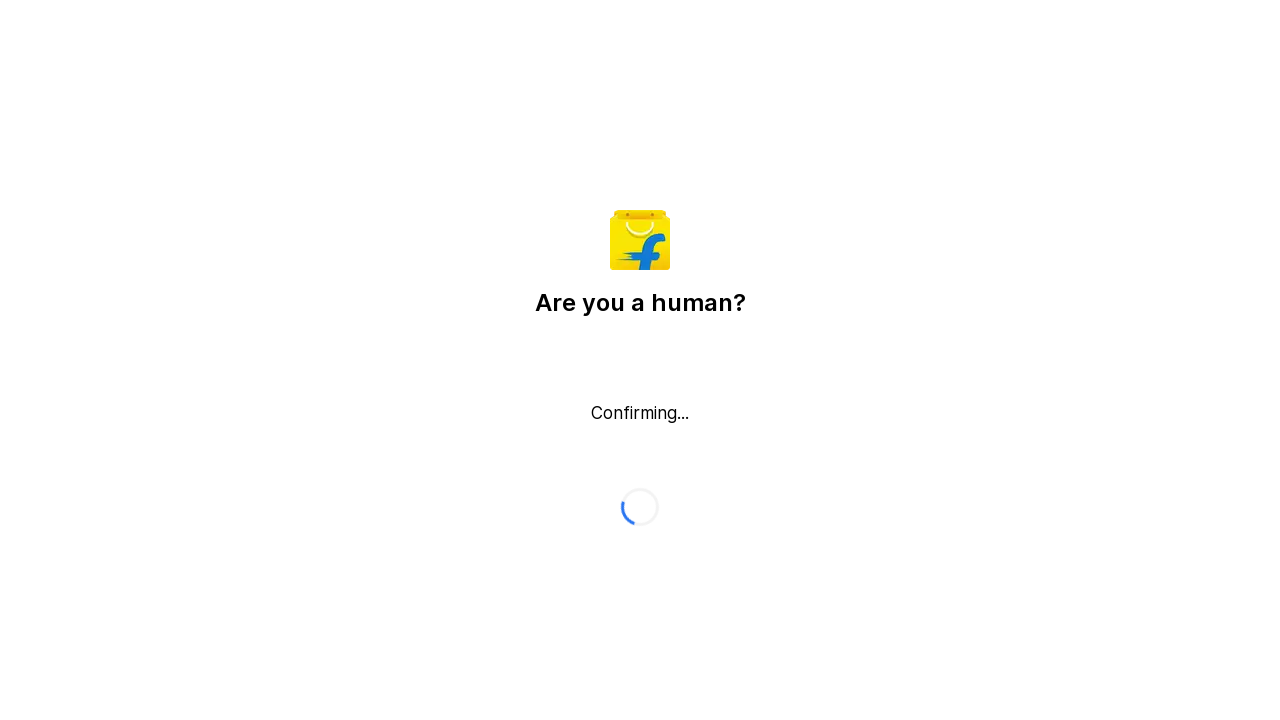

Verified that current URL matches expected Flipkart homepage URL (https://www.flipkart.com/)
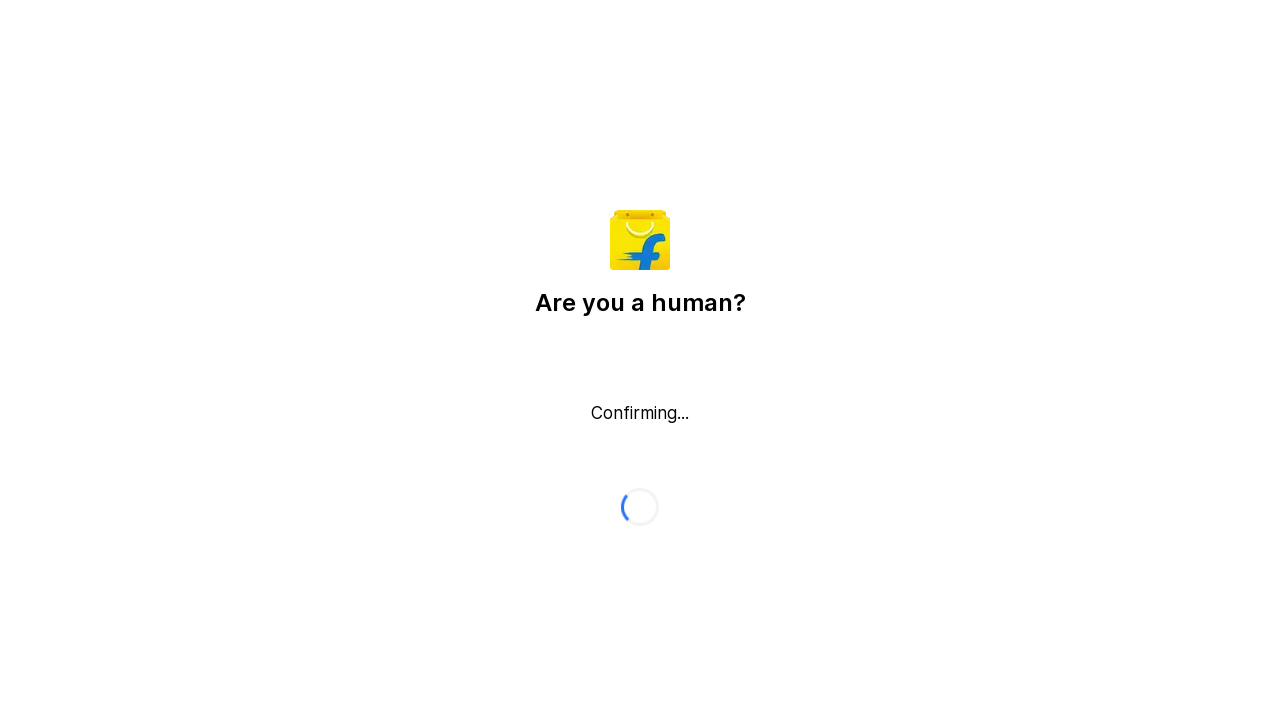

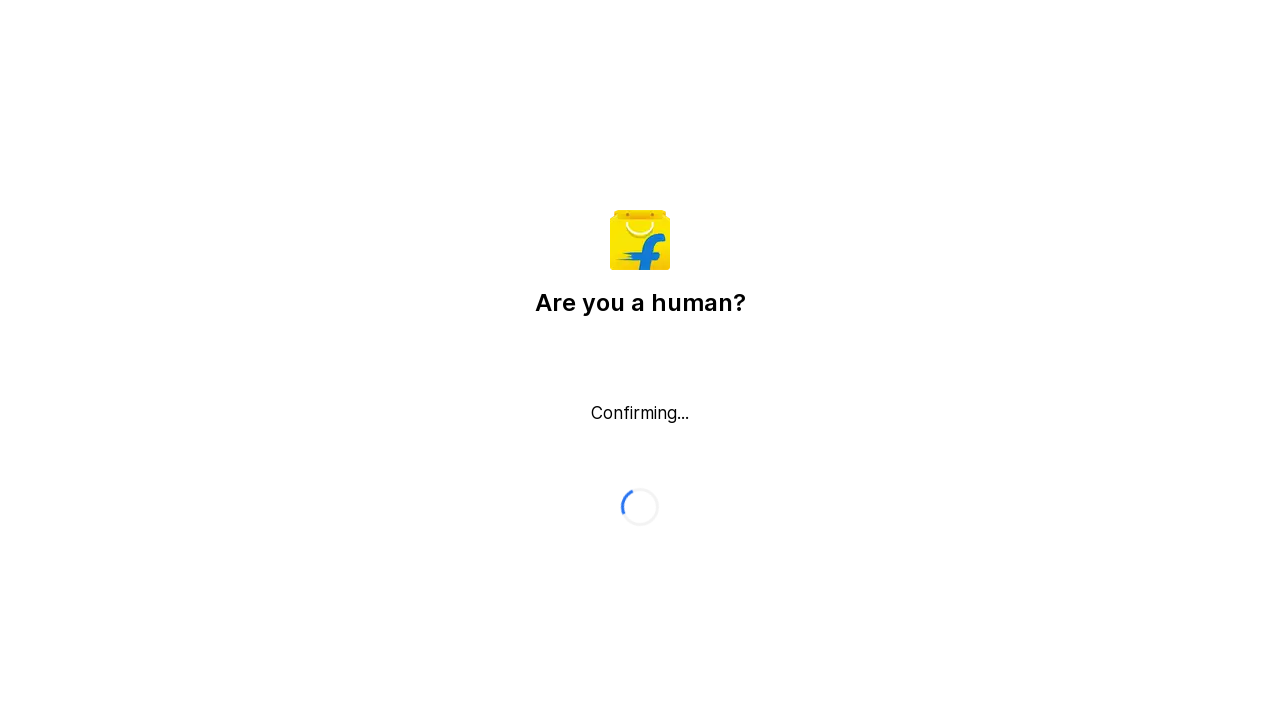